Tests click functionality on a button that may ignore DOM events, verifying it changes to success state

Starting URL: http://uitestingplayground.com/click

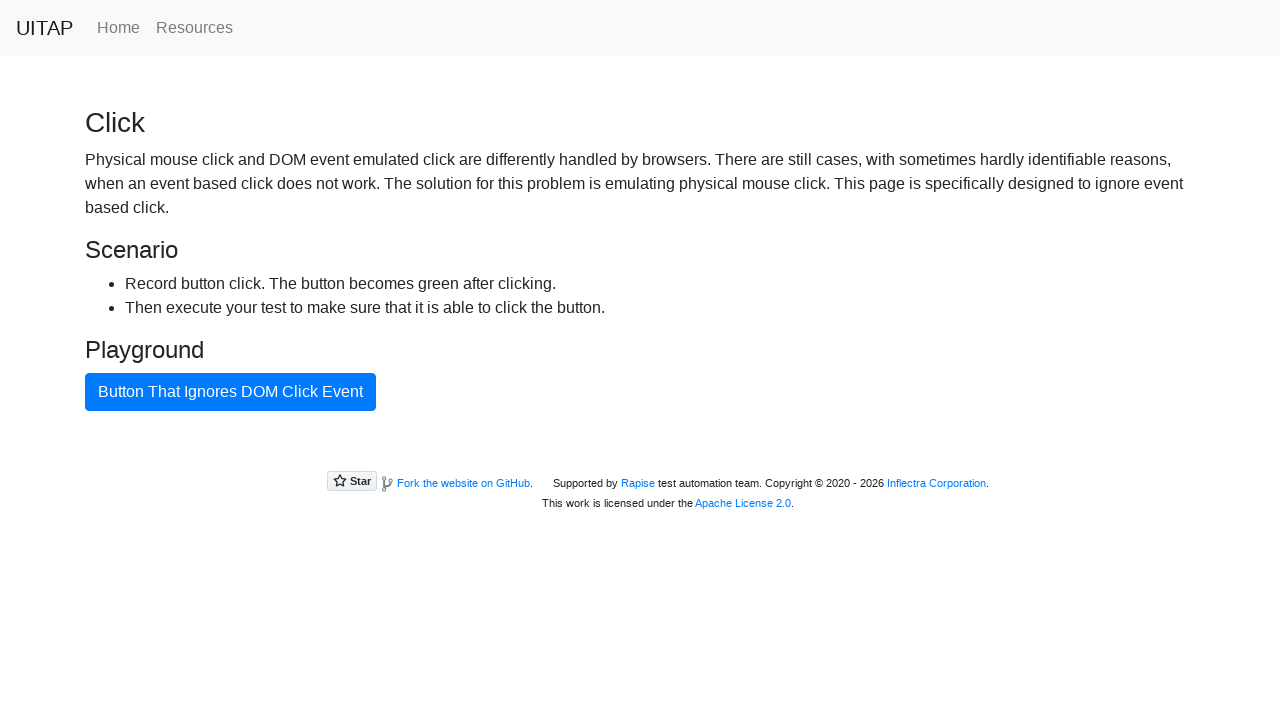

Clicked the bad button that ignores DOM events at (230, 392) on #badButton
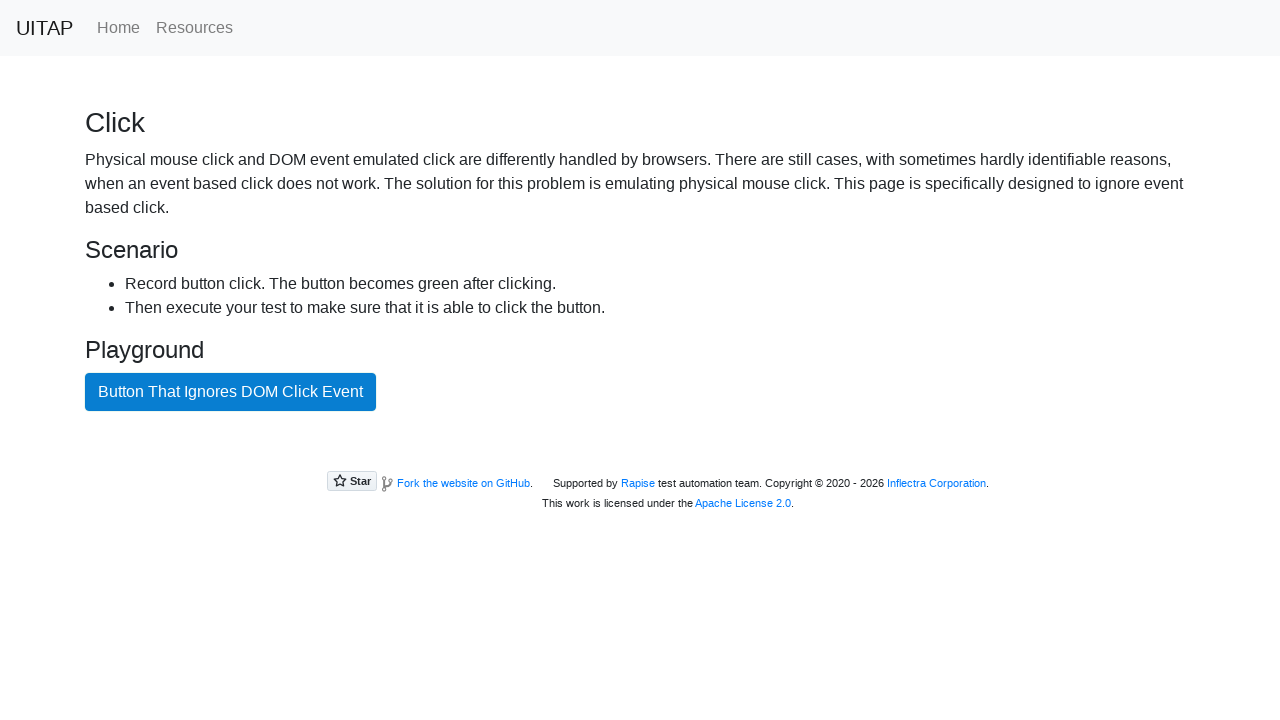

Verified button class changed to 'btn btn-success' success state
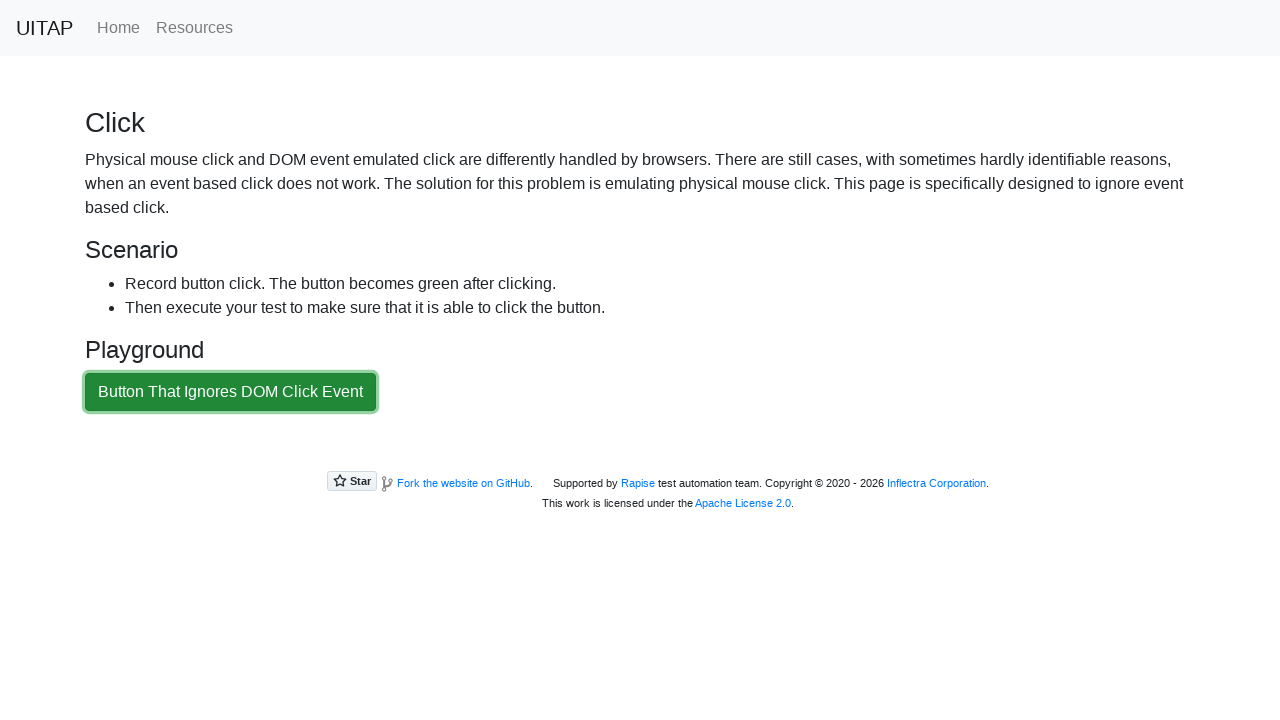

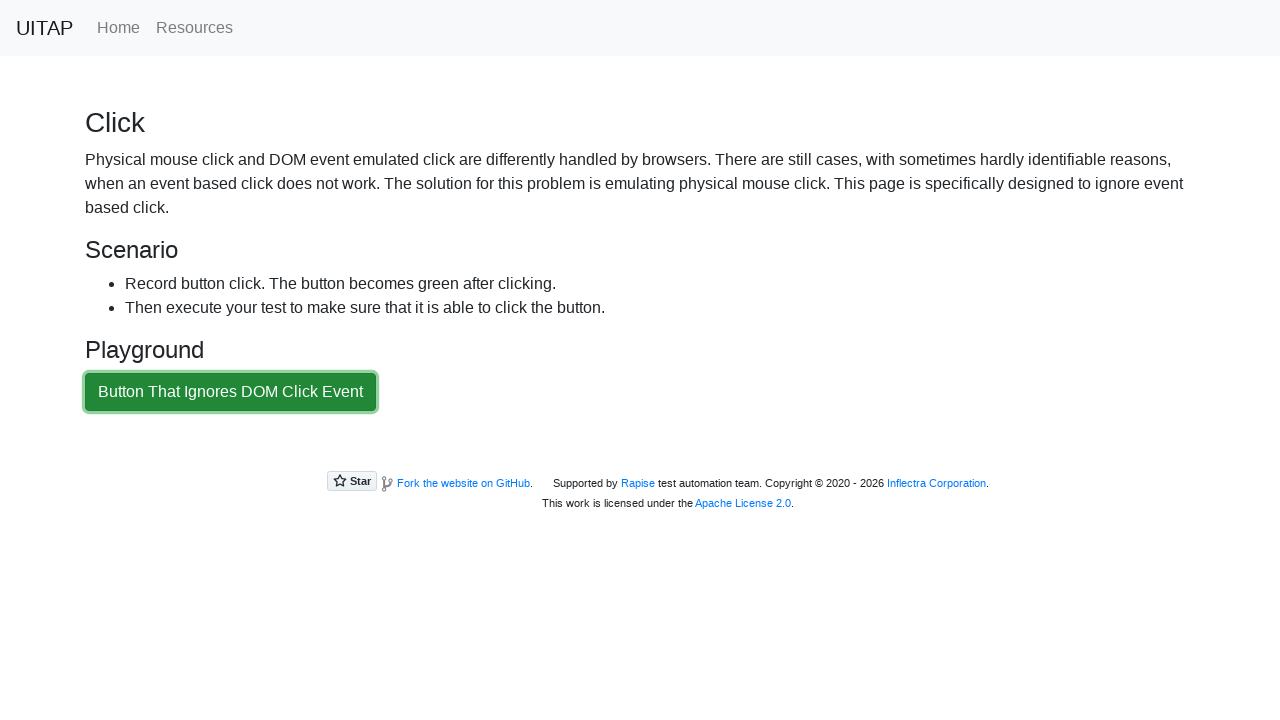